Tests window handling functionality by opening multiple popup windows and switching between them to verify content

Starting URL: https://syntaxprojects.com/window-popup-modal-demo-homework.php

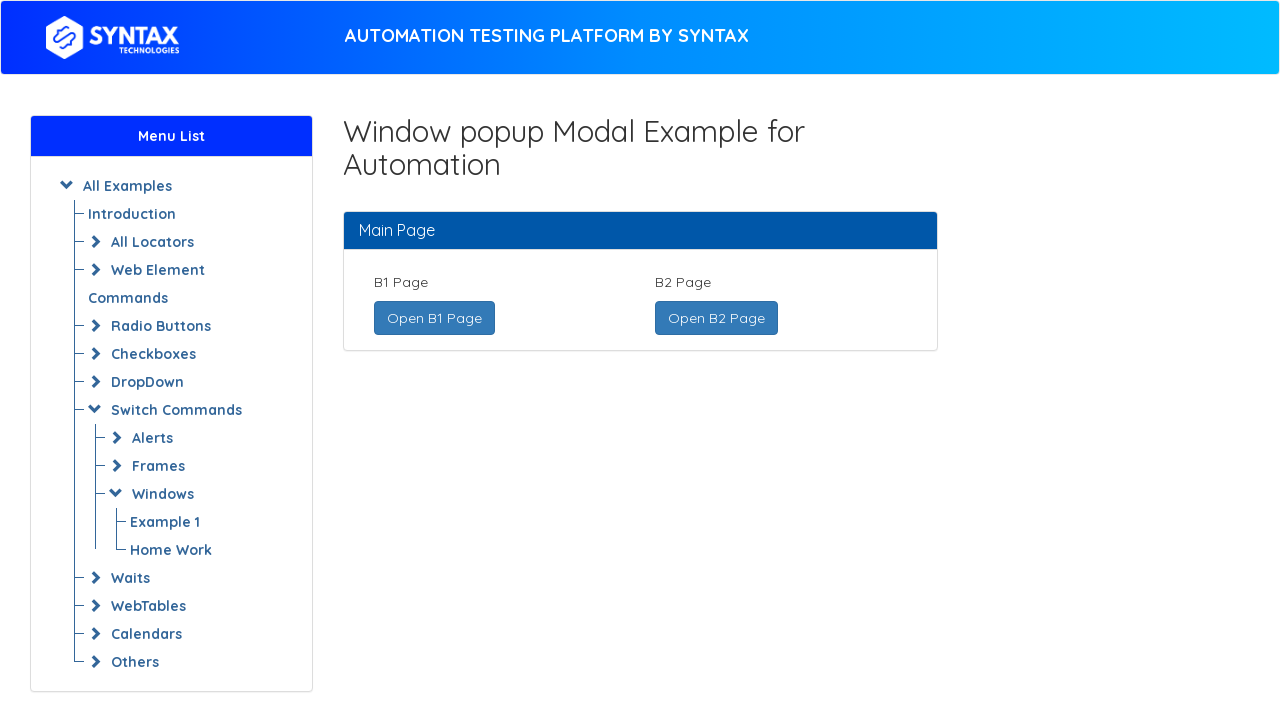

Clicked button to open B1 page in new window at (434, 318) on xpath=//a[text()='Open B1 Page ']
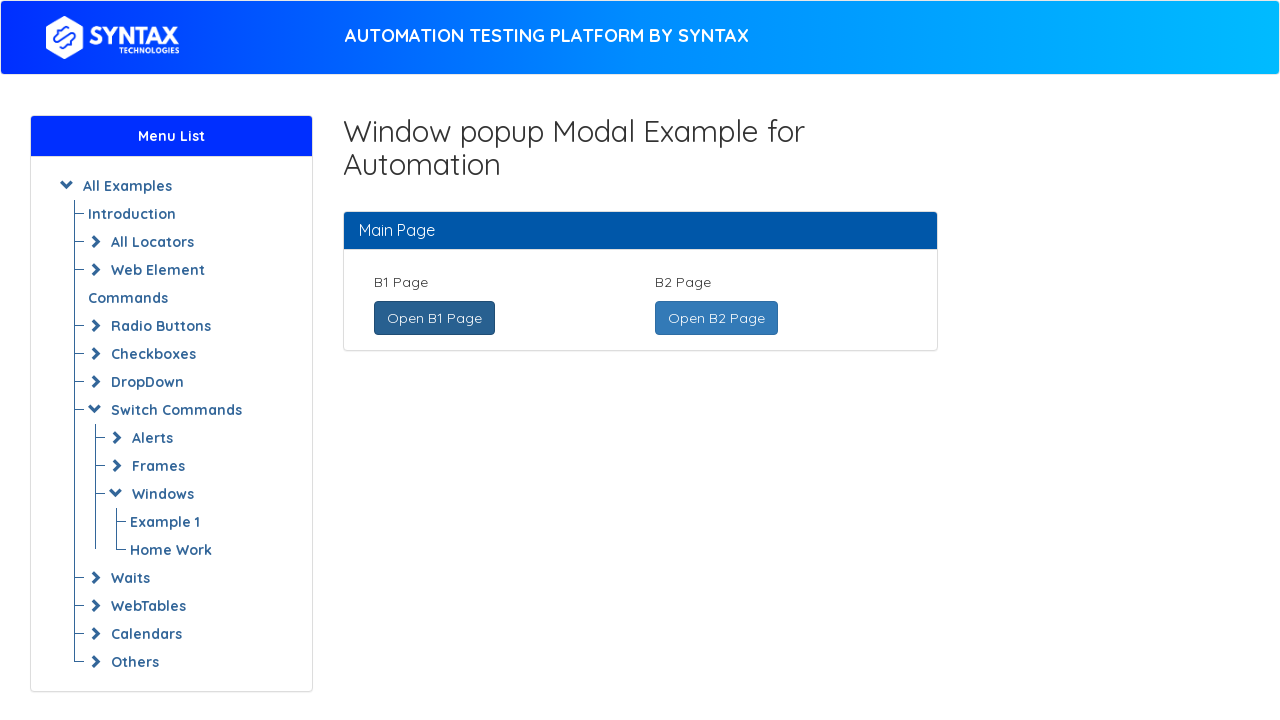

Clicked button to open B2 page in new window at (716, 318) on xpath=//a[text()=' Open B2 Page ']
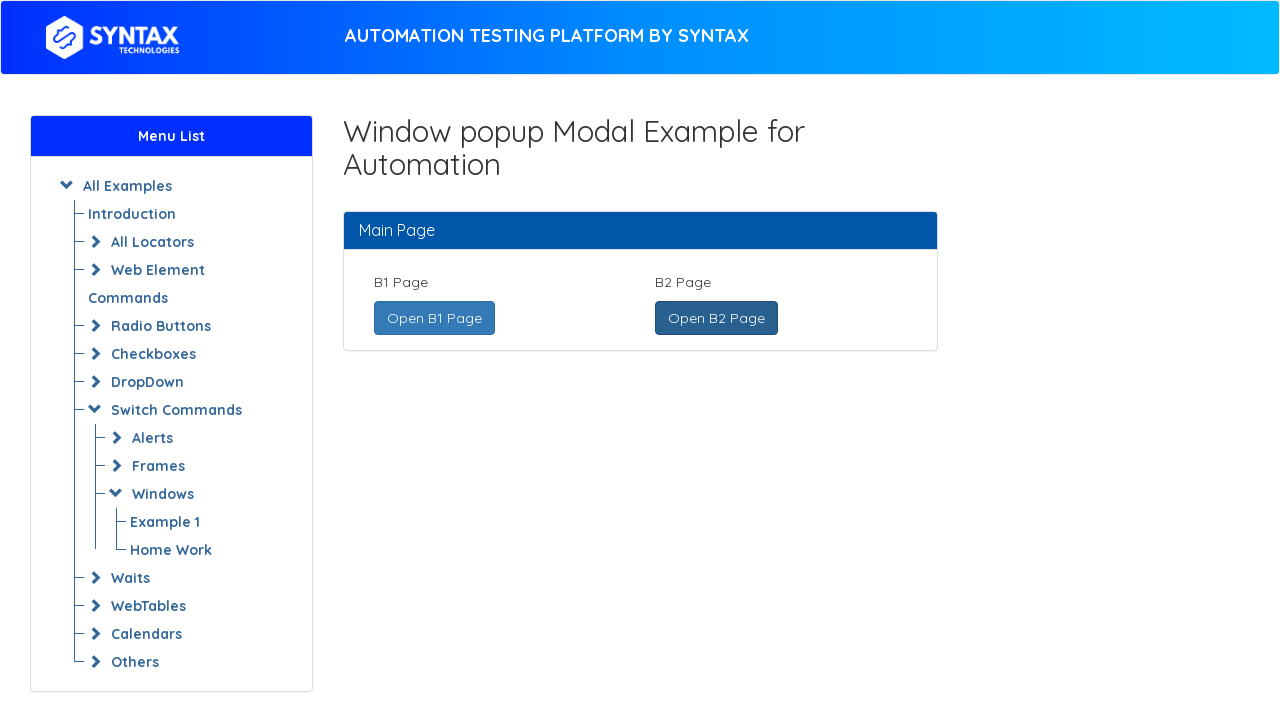

Waited for new popup windows to open
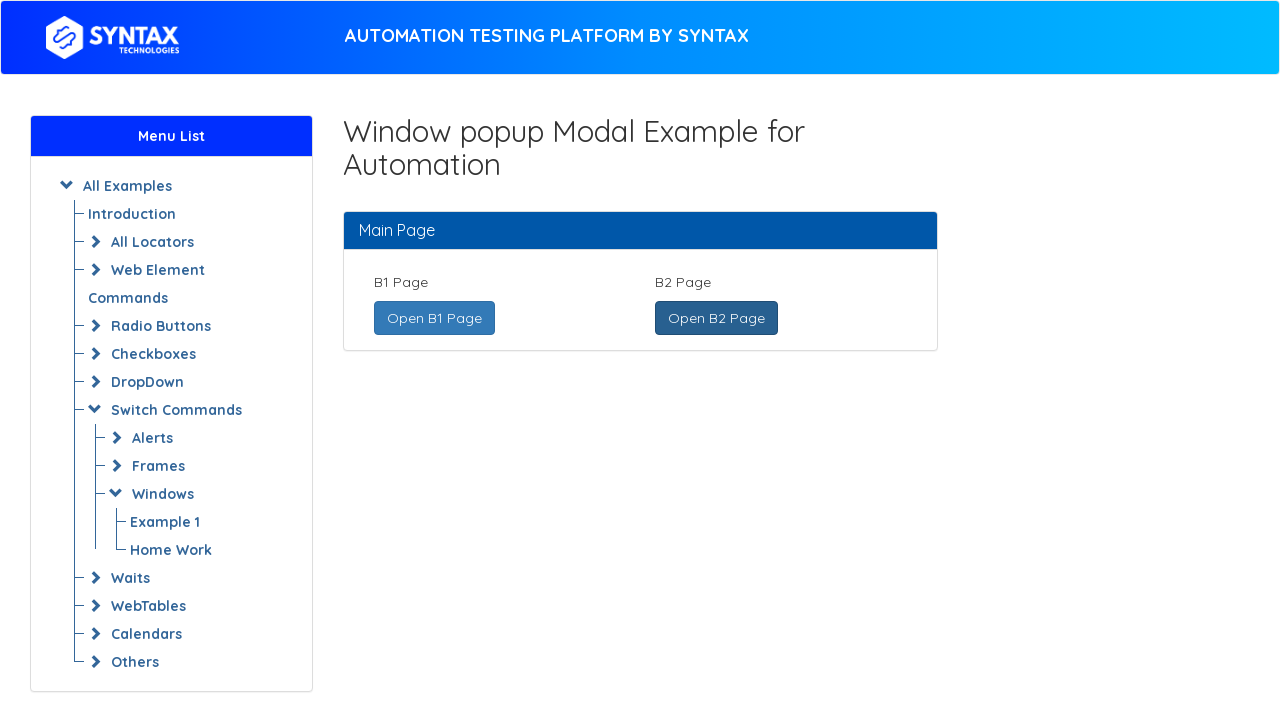

Retrieved all open pages from context
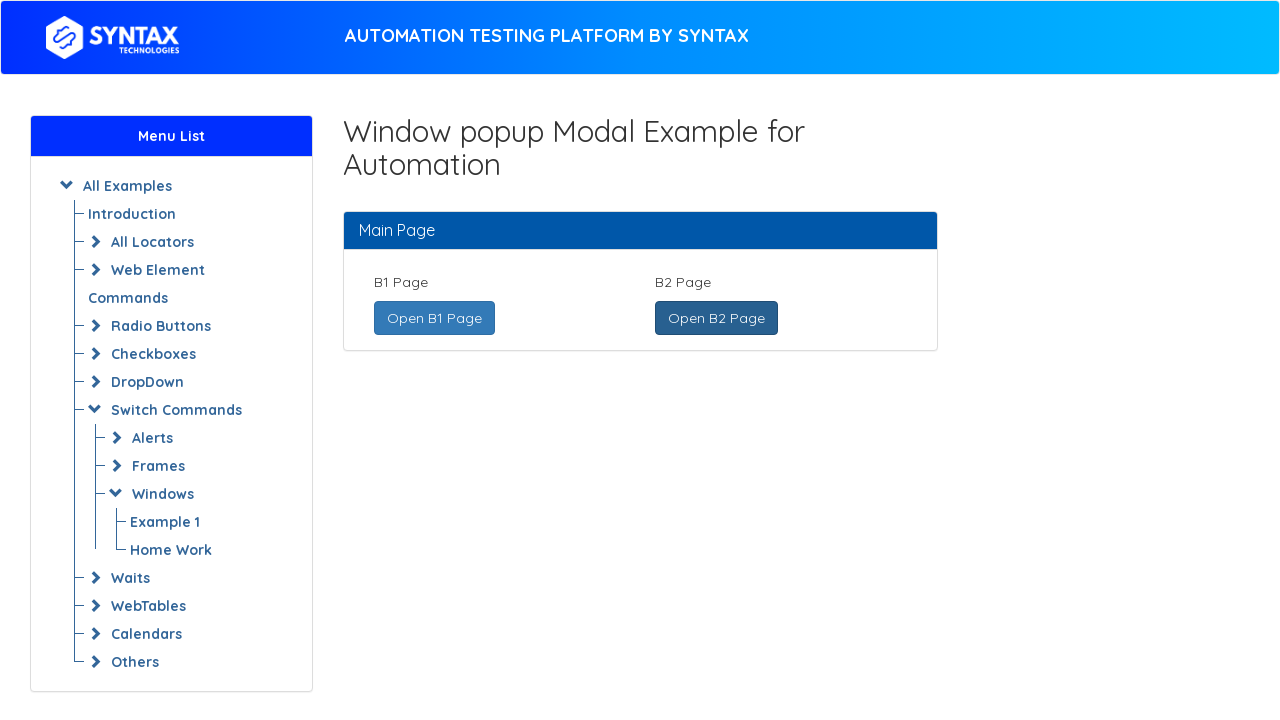

Found B1 page window with matching URL
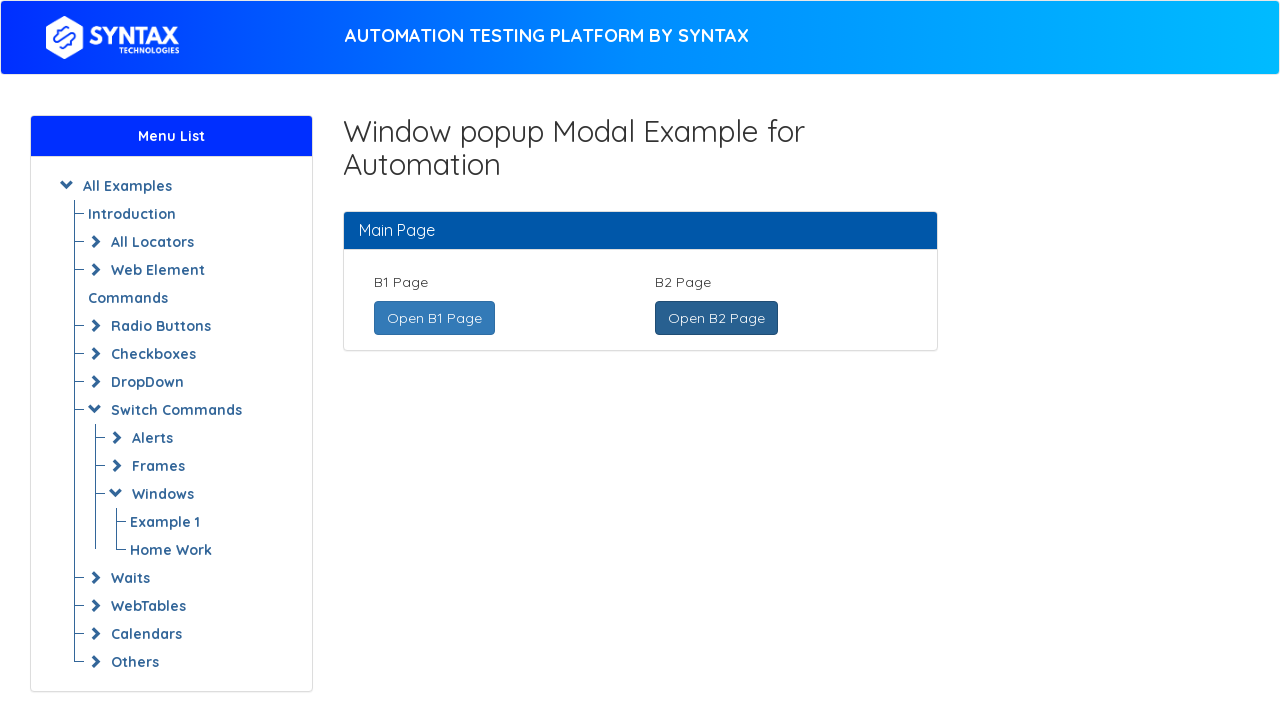

Waited for heading element to be visible on B1 page
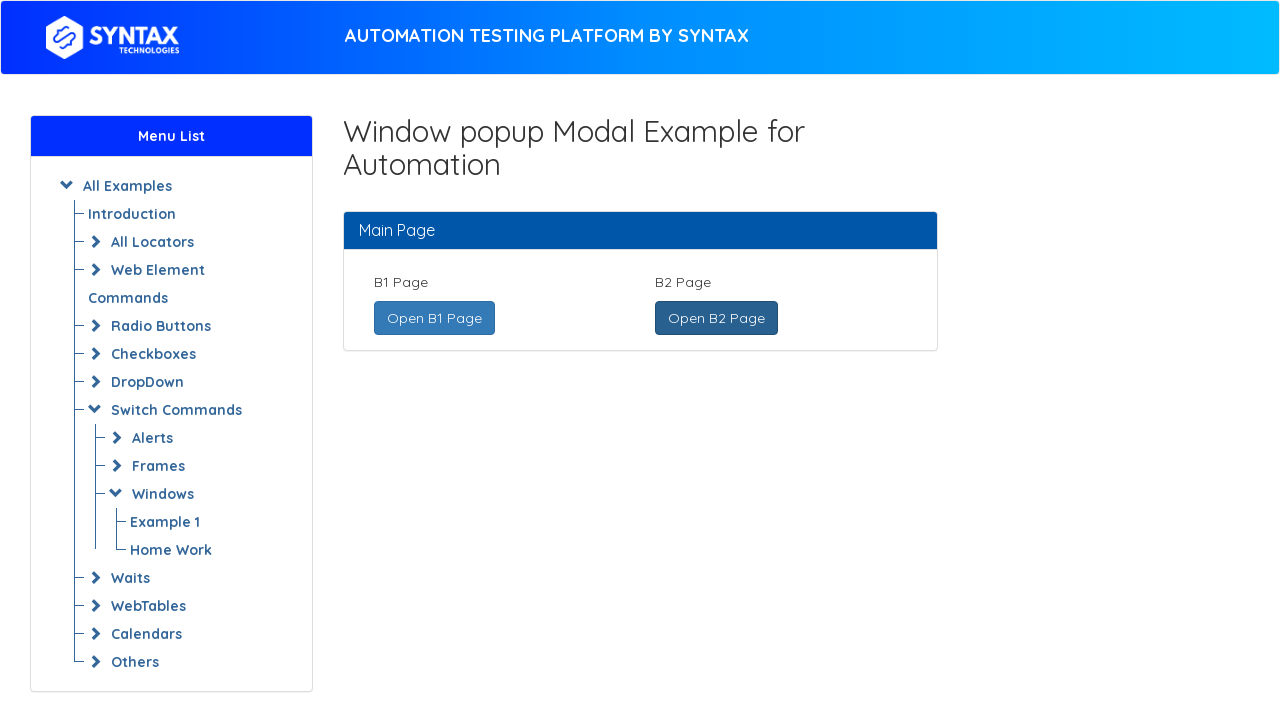

Verified heading element is present on B1 page
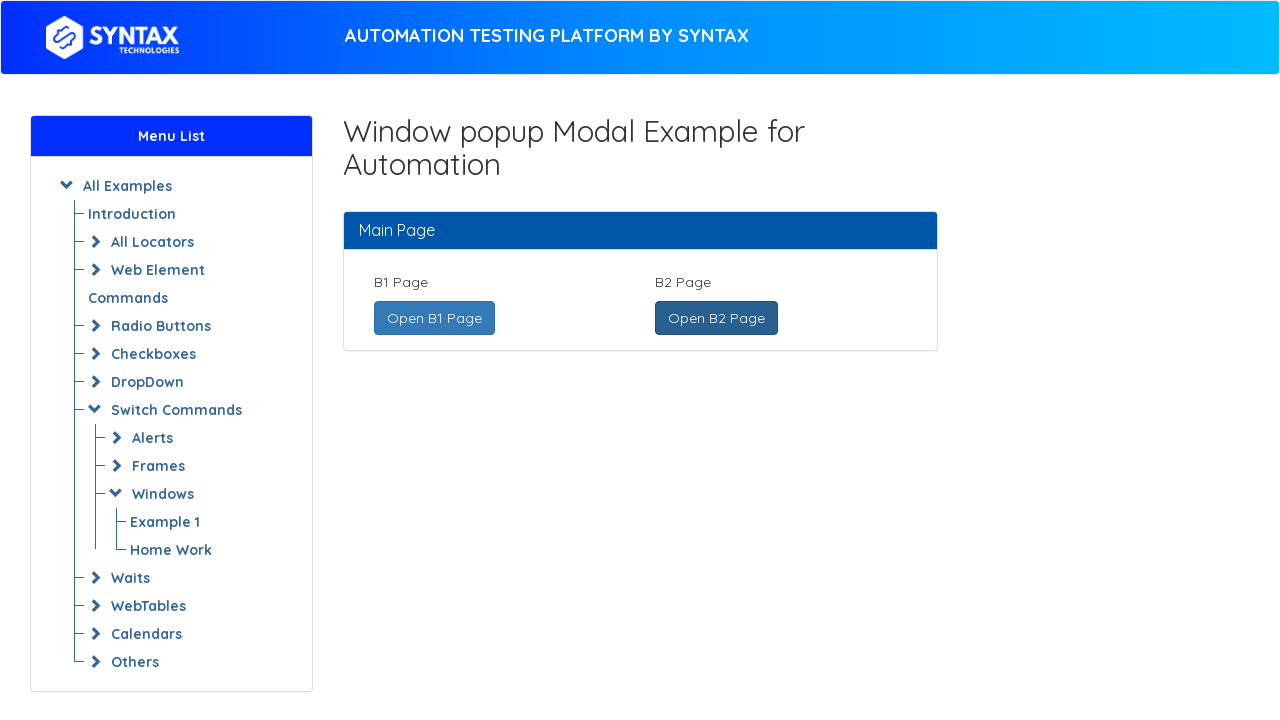

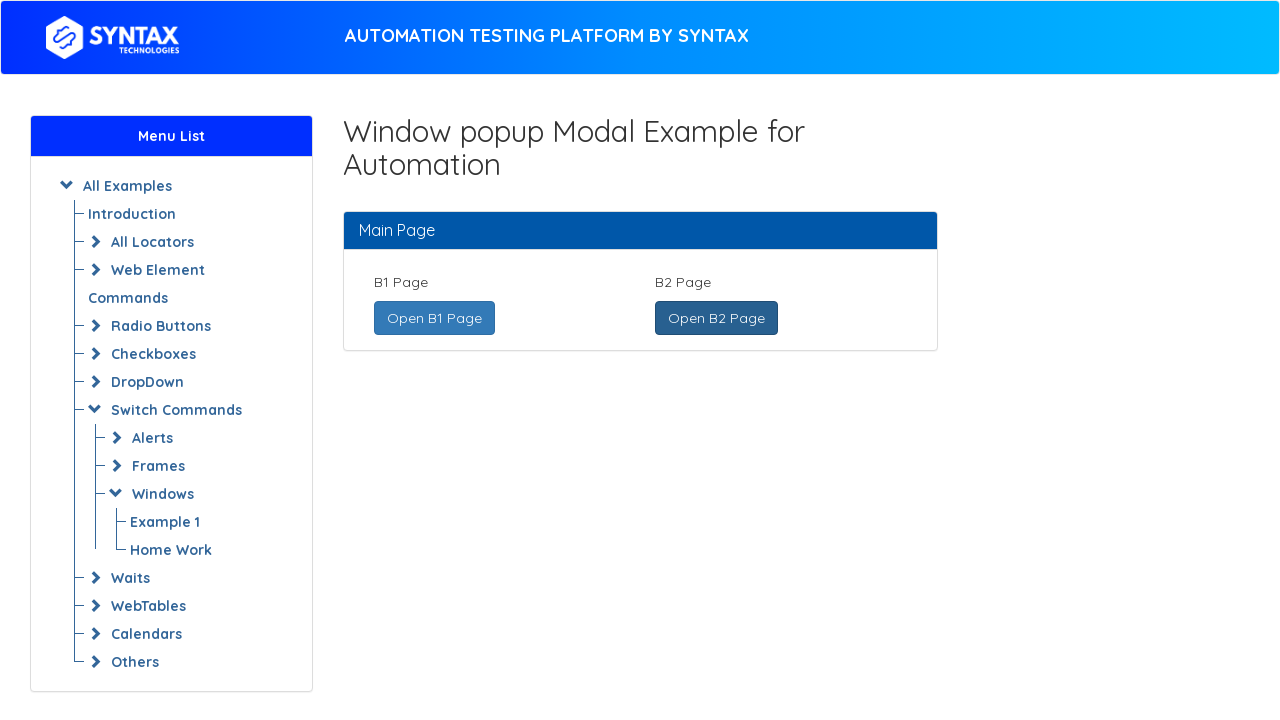